Tests calendar navigation by clicking the Next button to move to the next month and then selecting a specific date (the 10th day).

Starting URL: https://www.leafground.com/calendar.xhtml

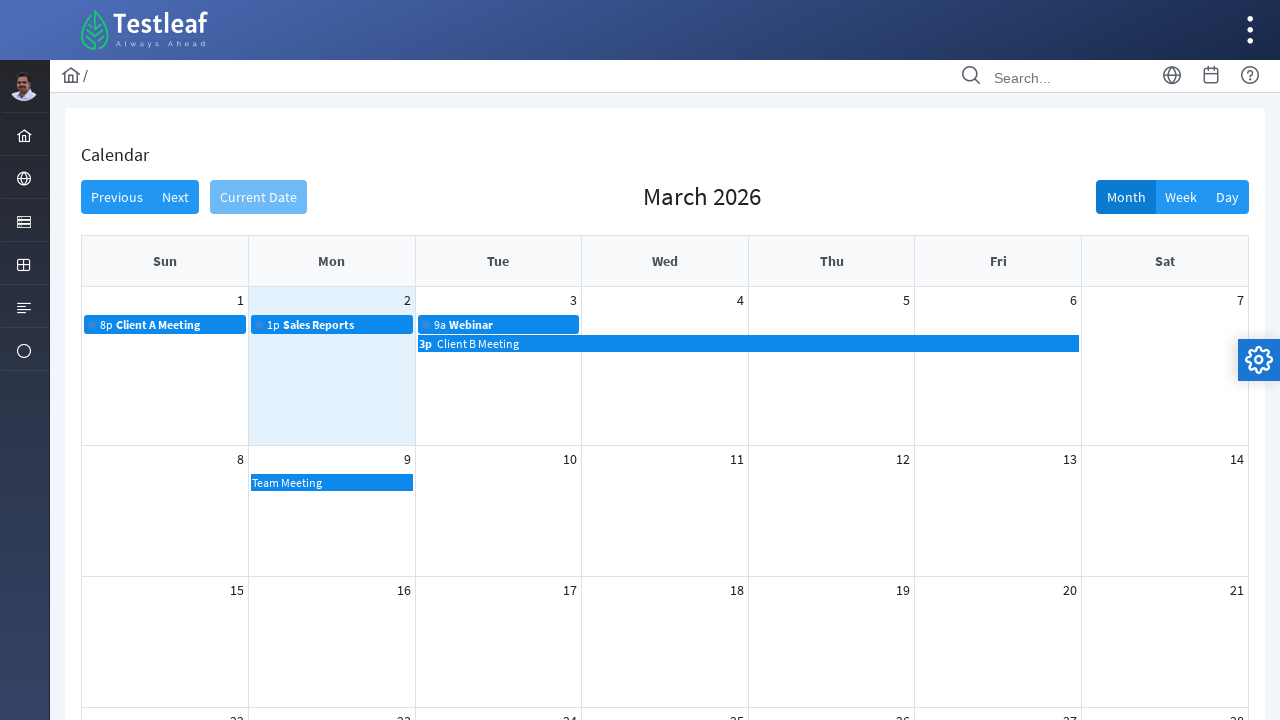

Clicked Next button to navigate to next month at (176, 197) on xpath=//*[@id='j_idt87:schedule']/div[1]/div[1]/div/button[2]
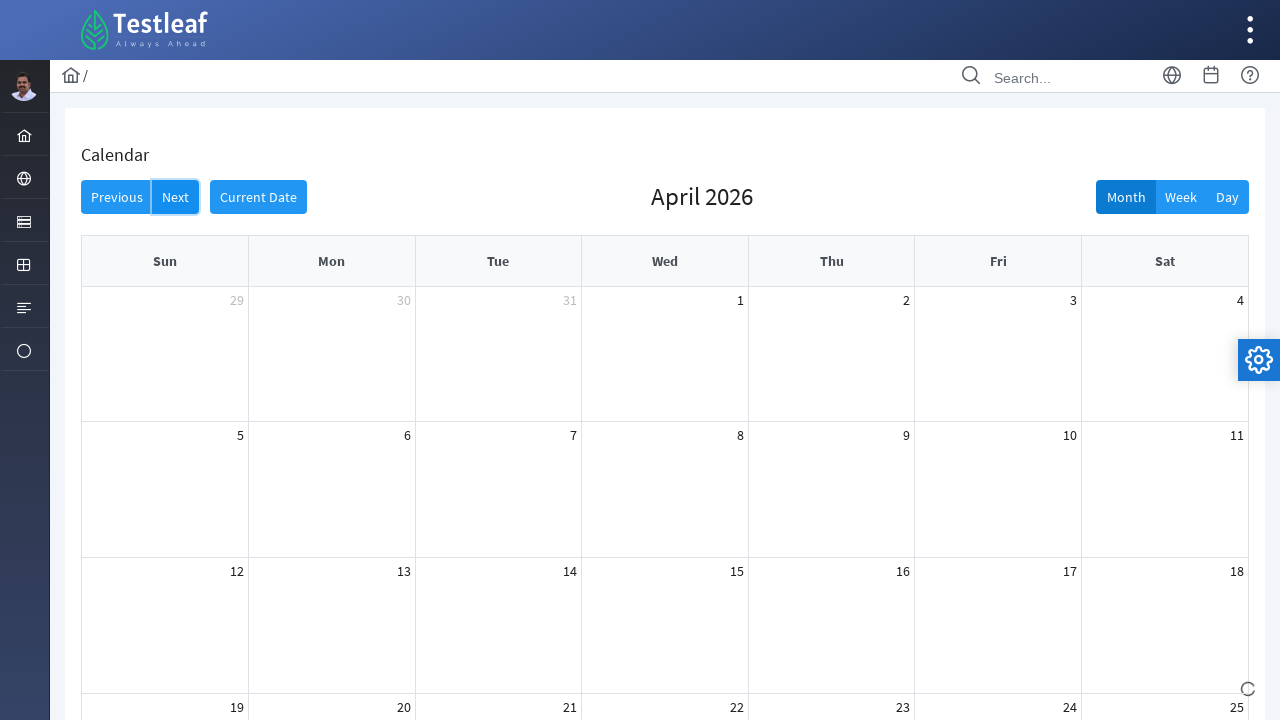

Waited 500ms for calendar animation to complete
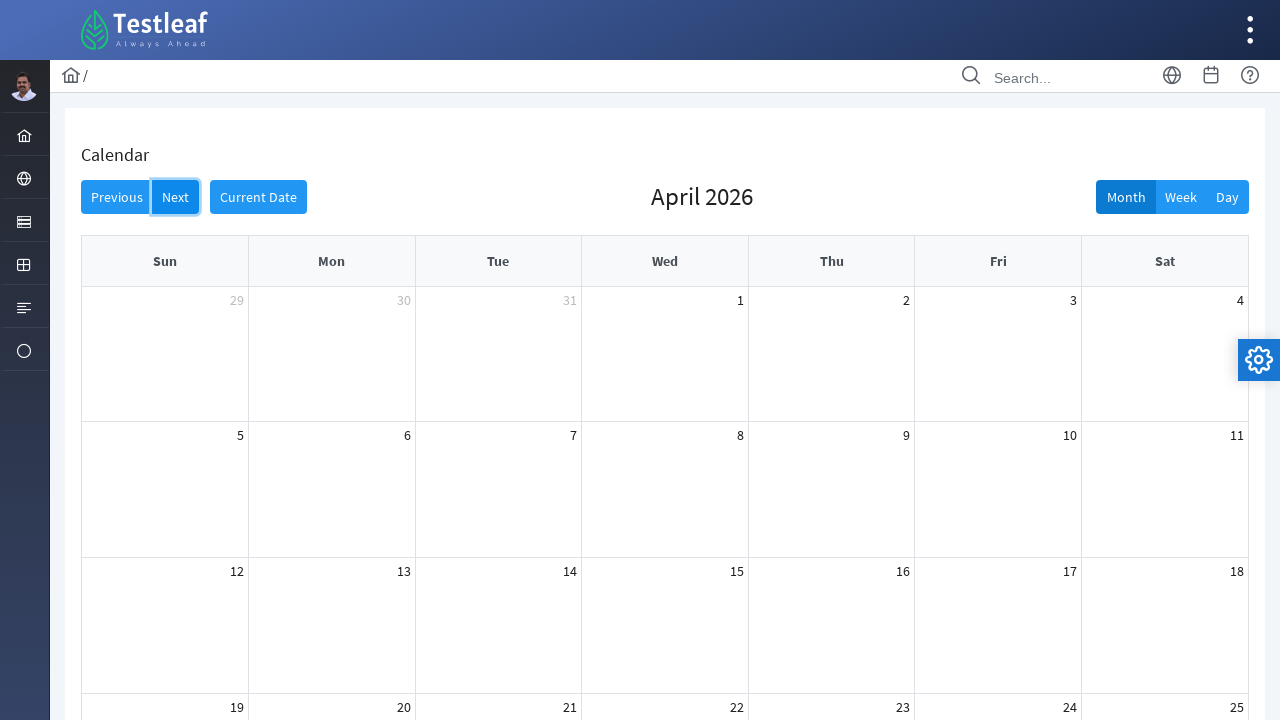

Selected the 10th day from the calendar at (1070, 435) on xpath=//a[contains(text(),'10')]
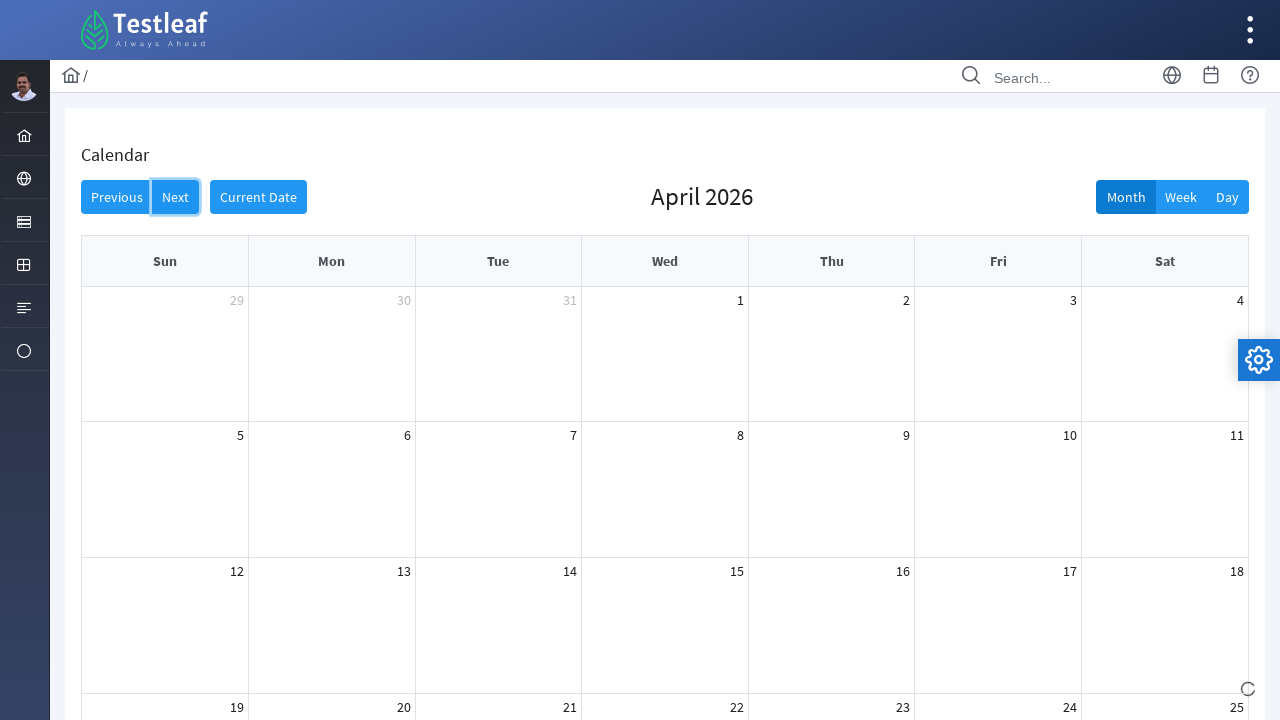

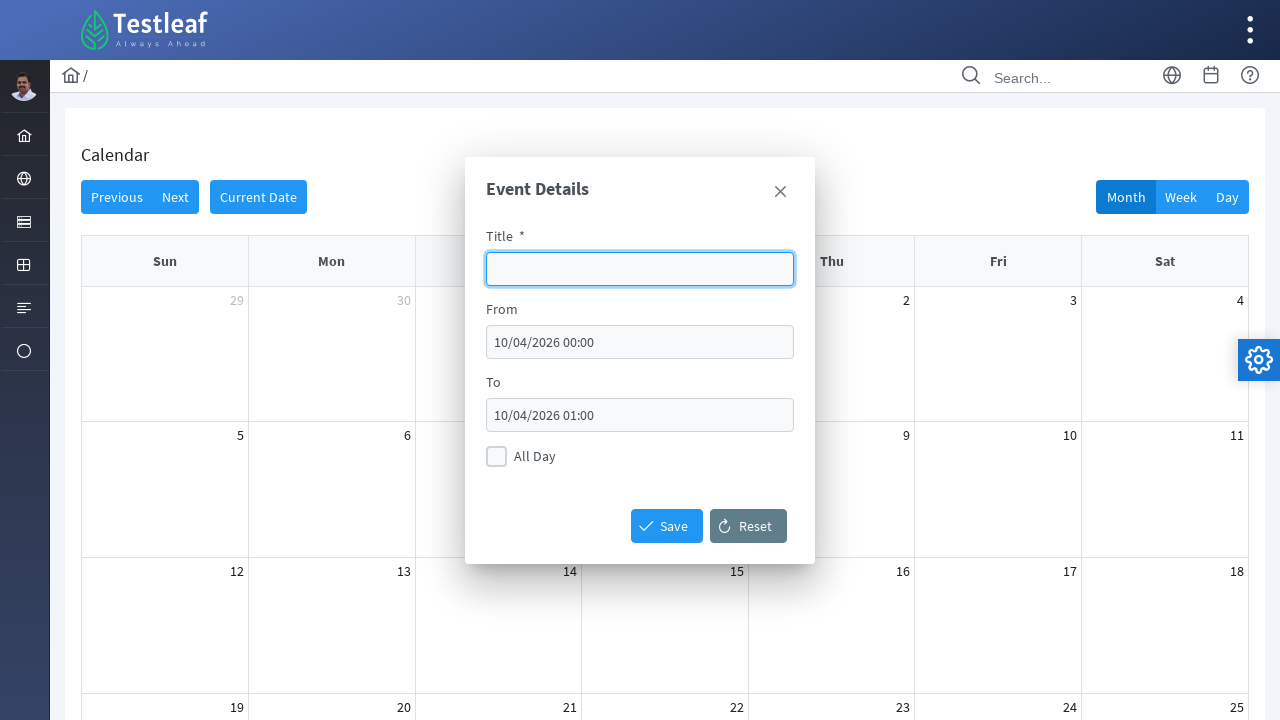